Tests browser navigation functionality including navigating to different pages, using back/forward buttons, and refreshing the page on Rahul Shetty Academy website

Starting URL: https://rahulshettyacademy.com/

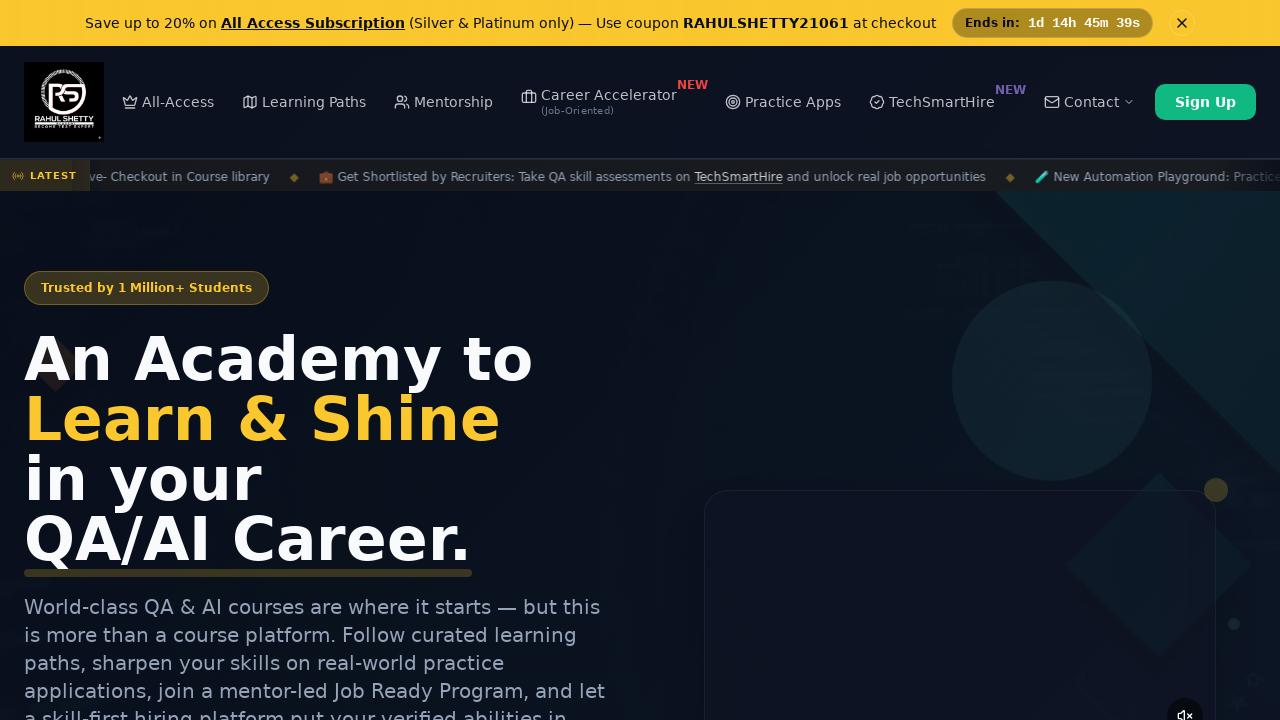

Verified initial page loaded at https://rahulshettyacademy.com/
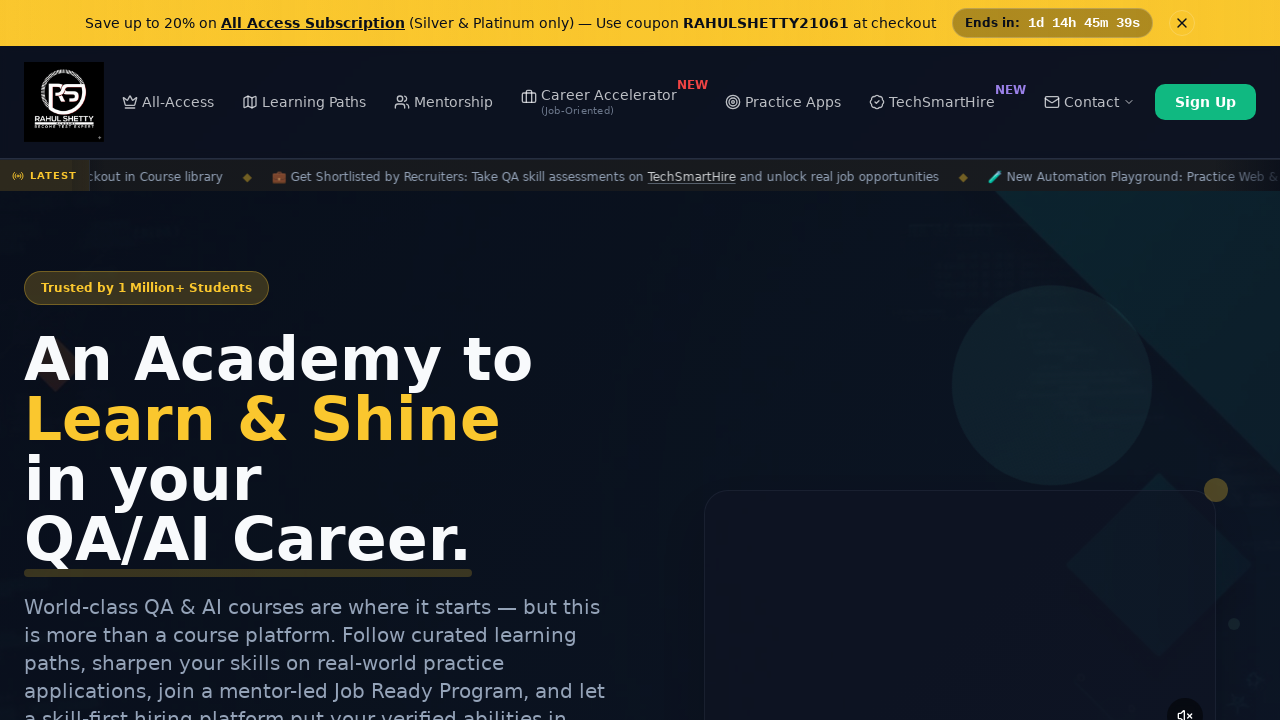

Navigated to Selenium Practice page
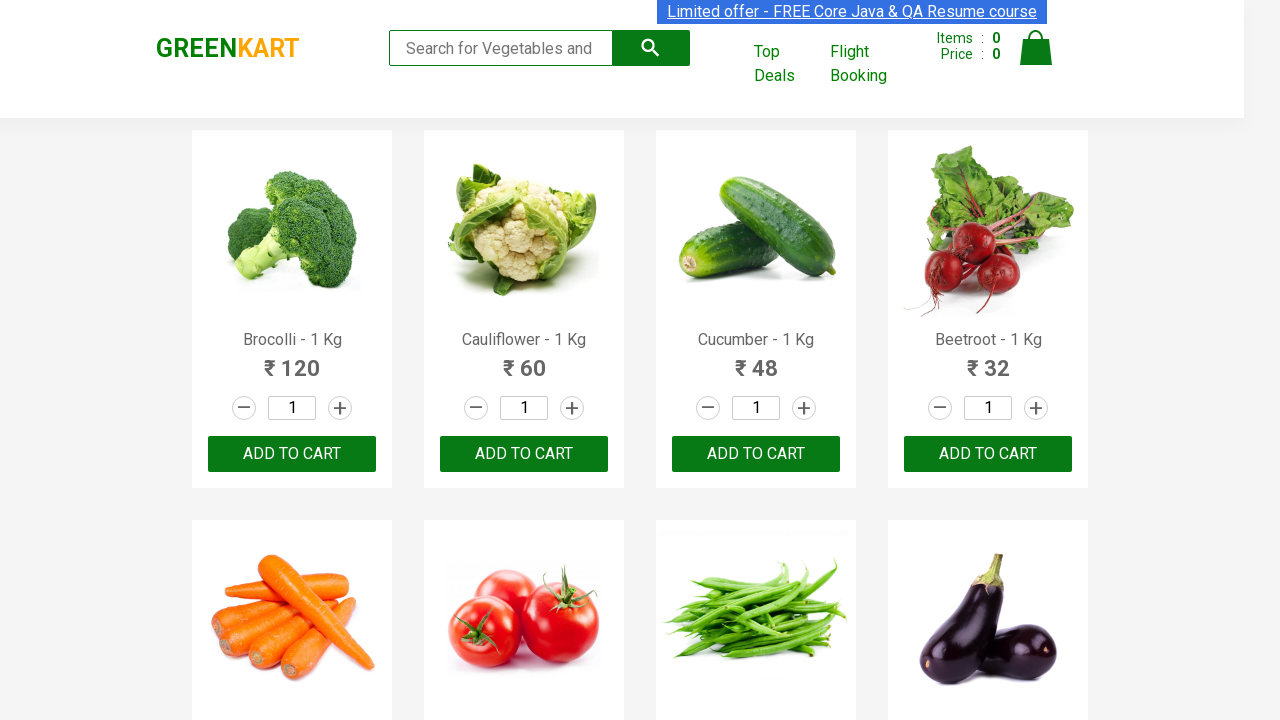

Navigated back to previous page using back button
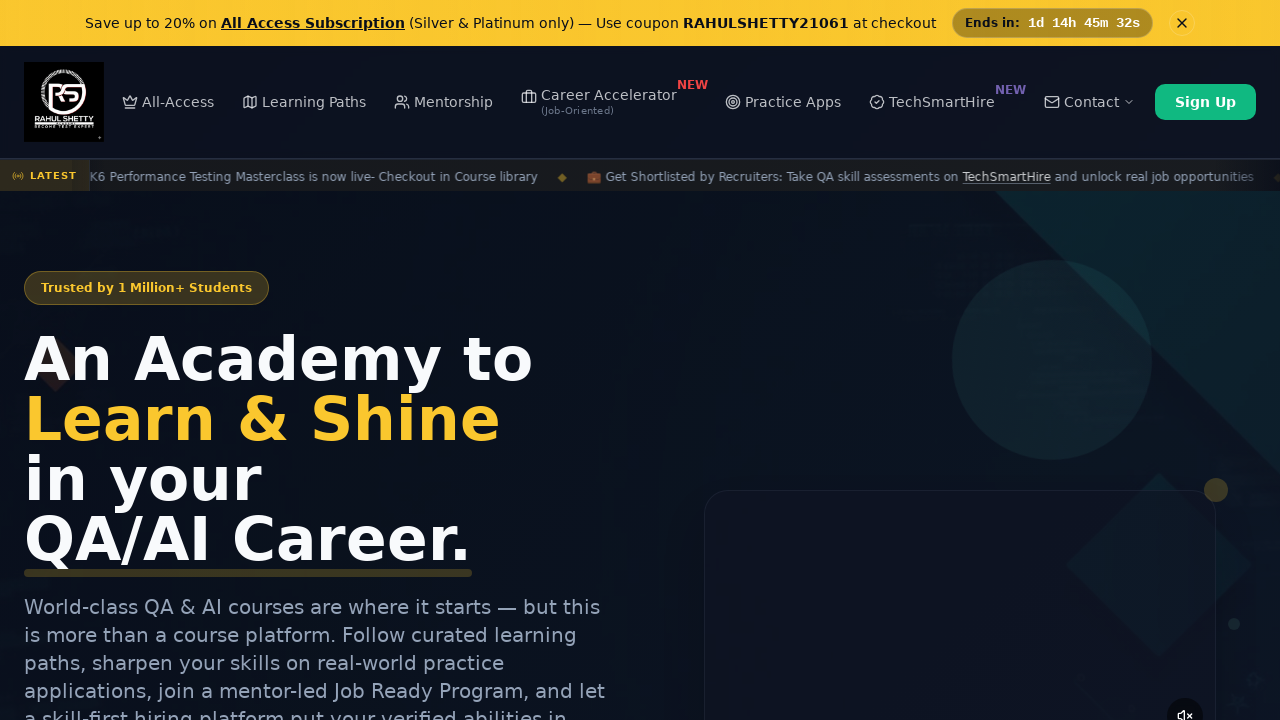

Verified back navigation returned to https://rahulshettyacademy.com/
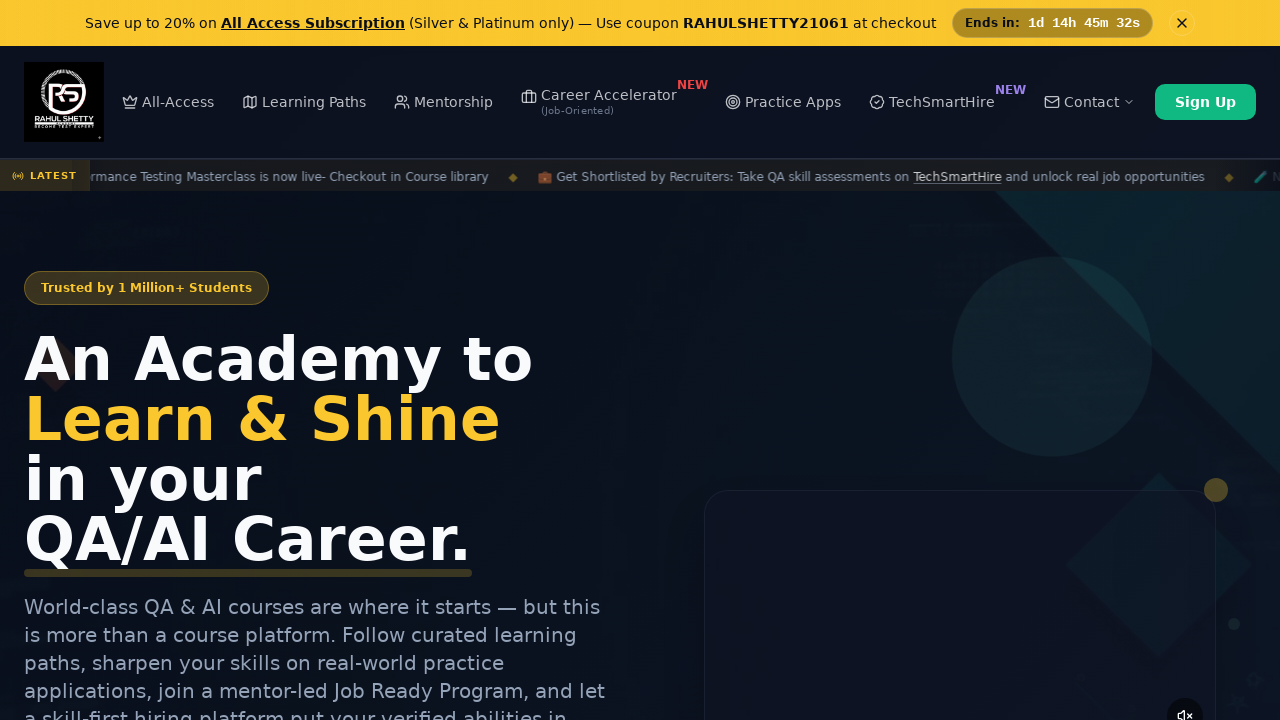

Refreshed the current page
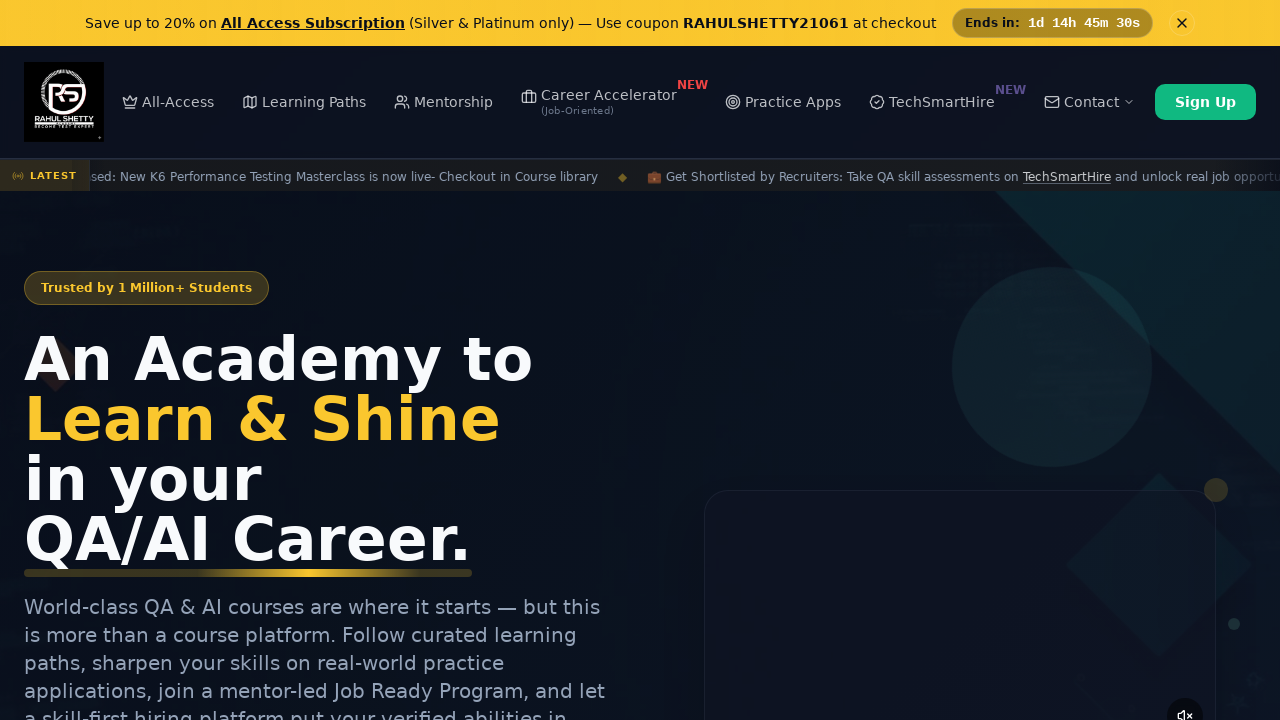

Navigated forward to Selenium Practice page using forward button
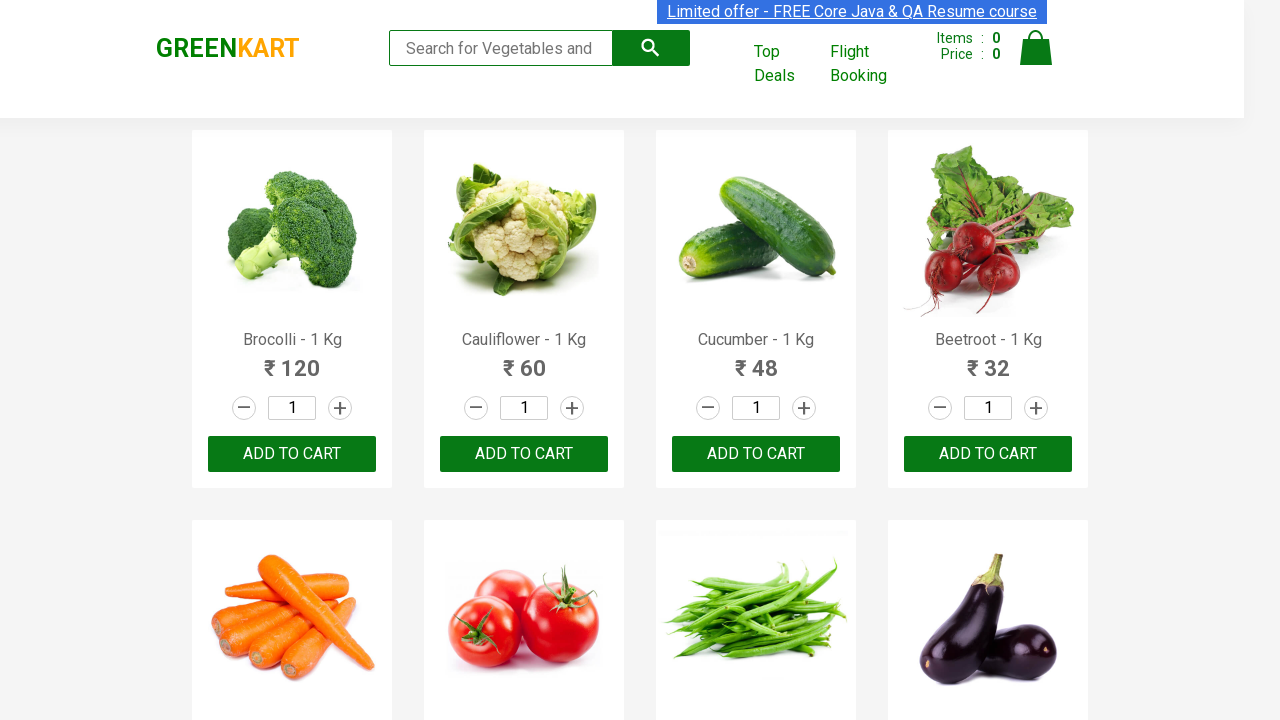

Verified forward navigation returned to Selenium Practice page
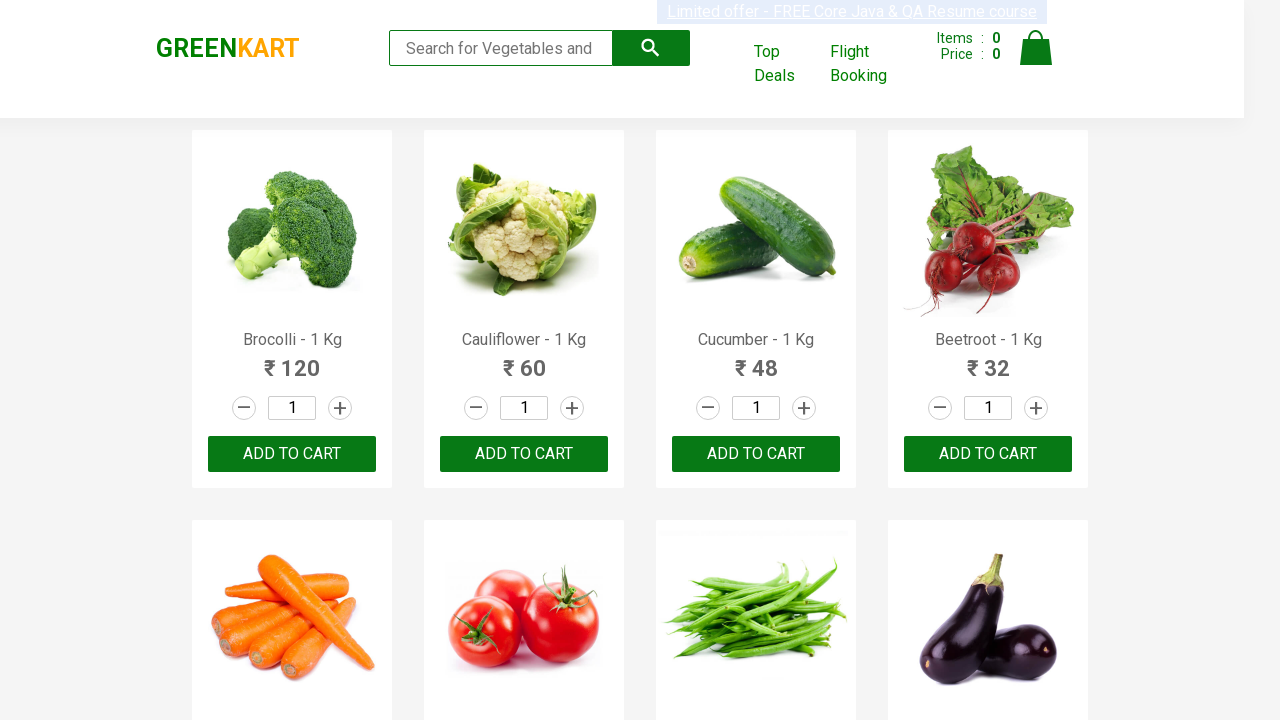

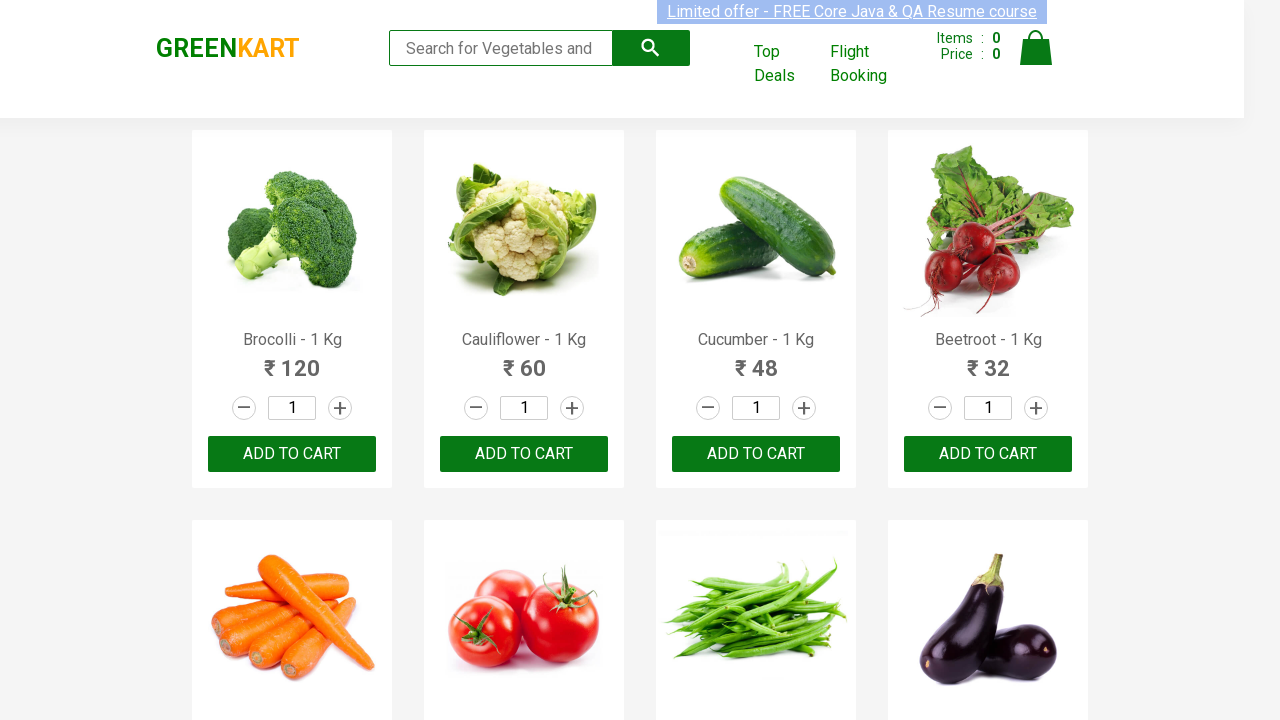